Navigates to the Warsaw University of Technology website, then navigates to example.com, testing basic page loading functionality.

Starting URL: https://www.pw.edu.pl

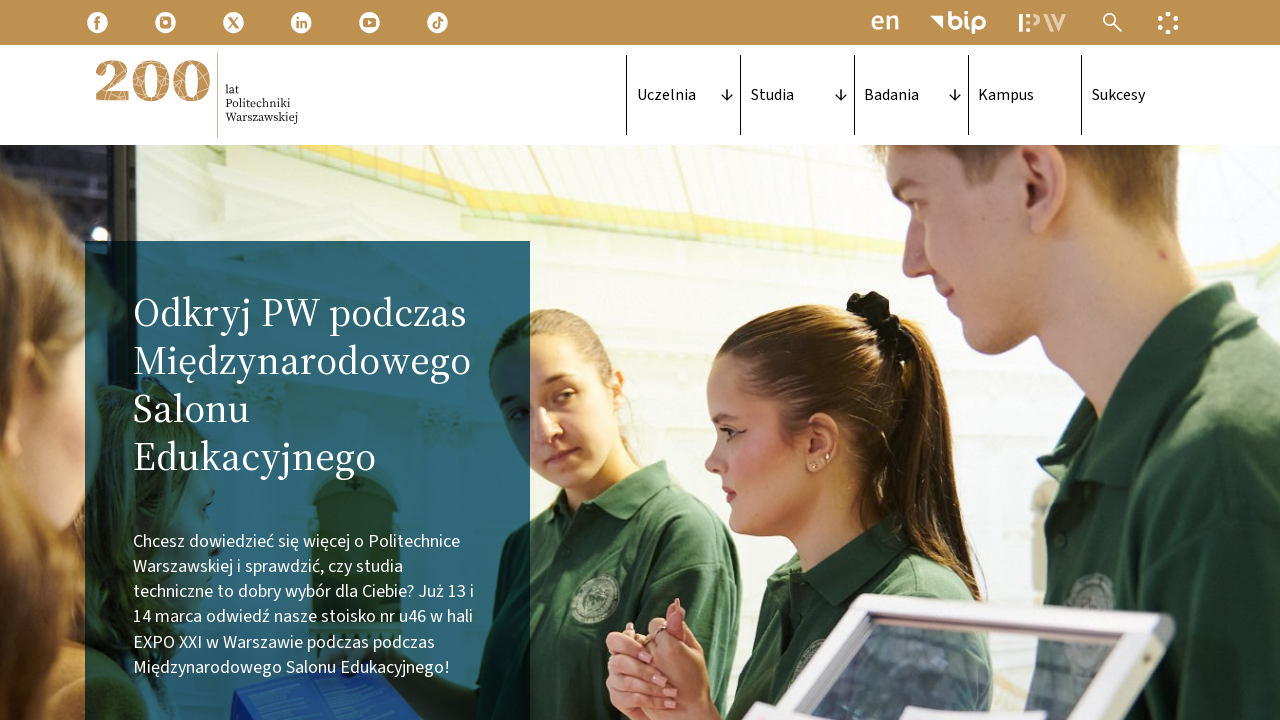

Warsaw University of Technology page loaded (domcontentloaded)
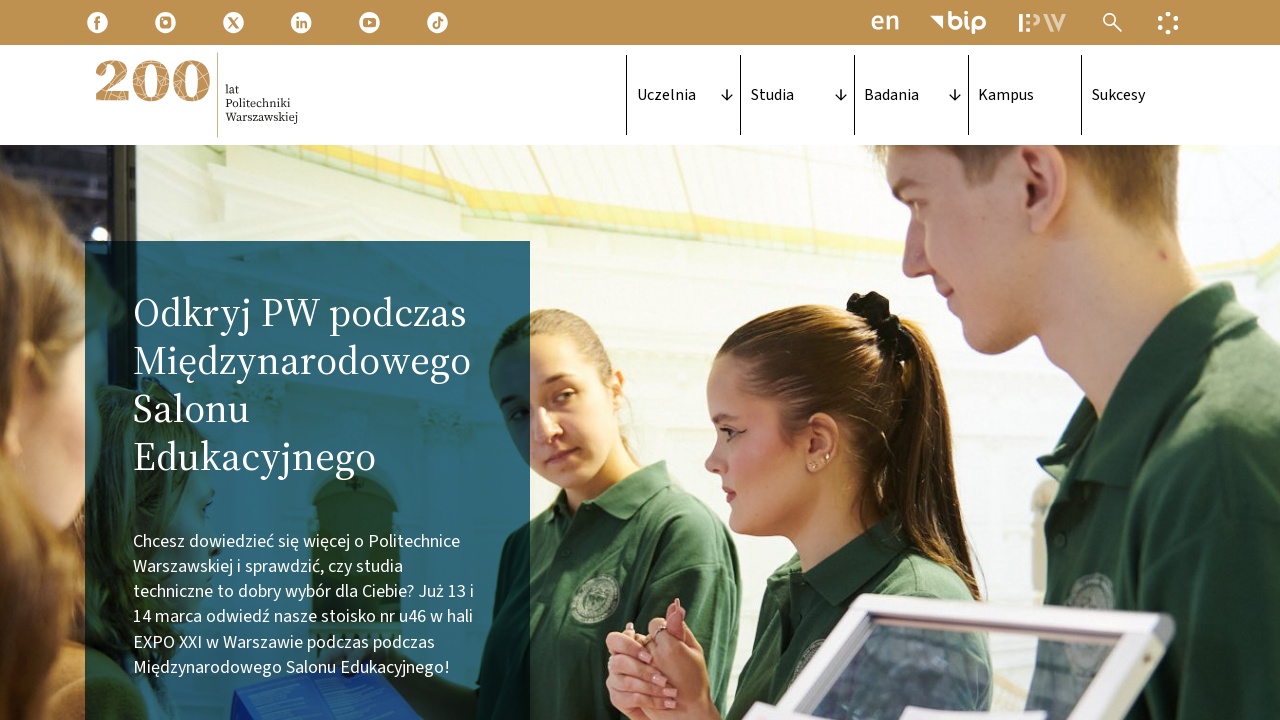

Navigated to example.com
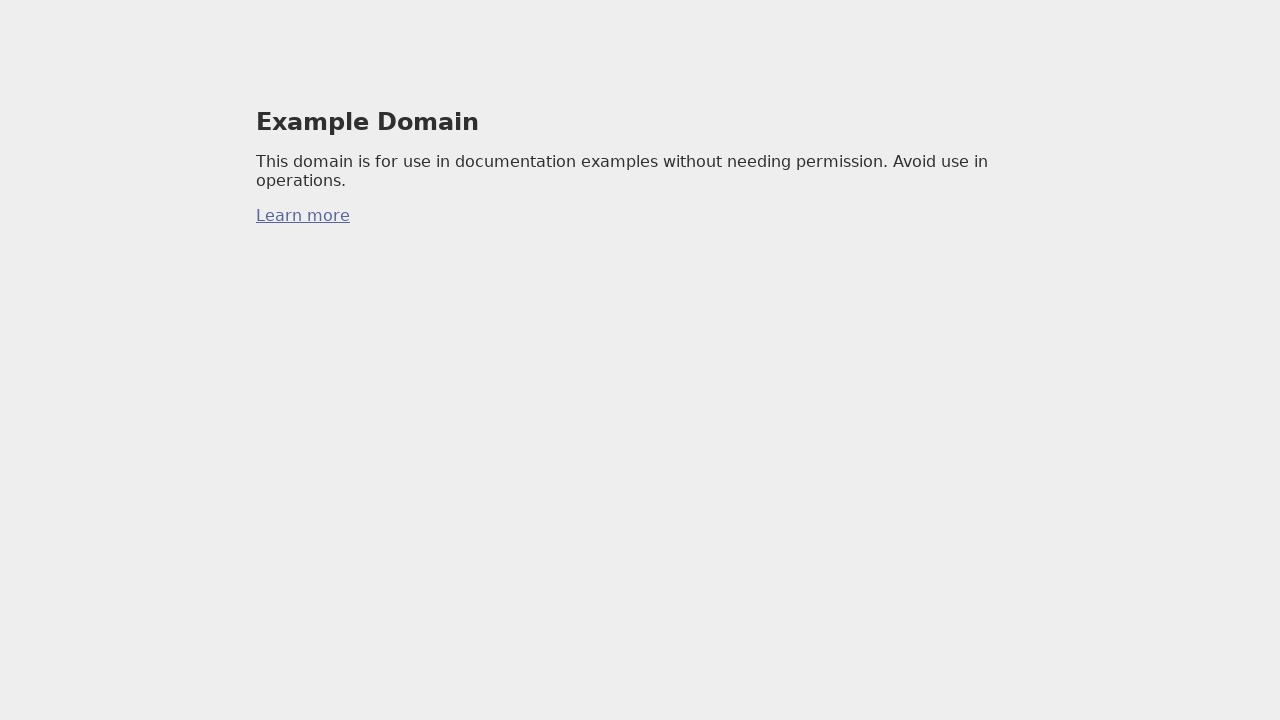

Example.com page loaded (domcontentloaded)
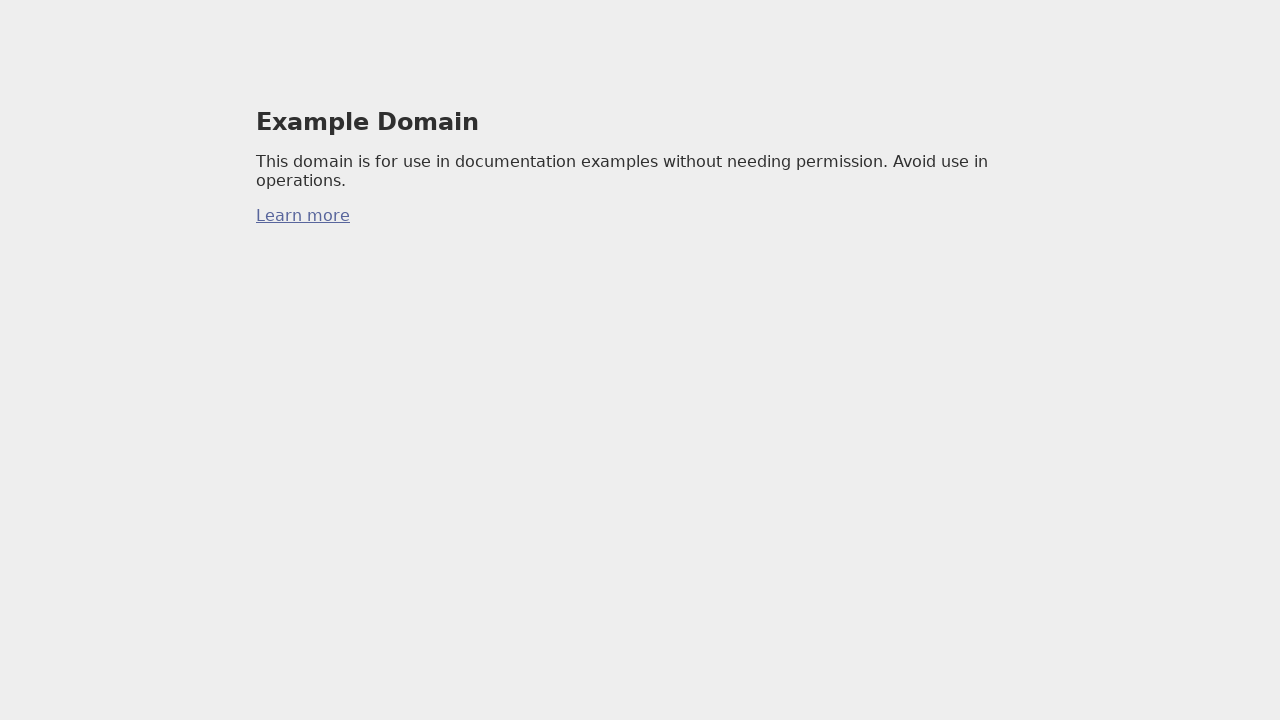

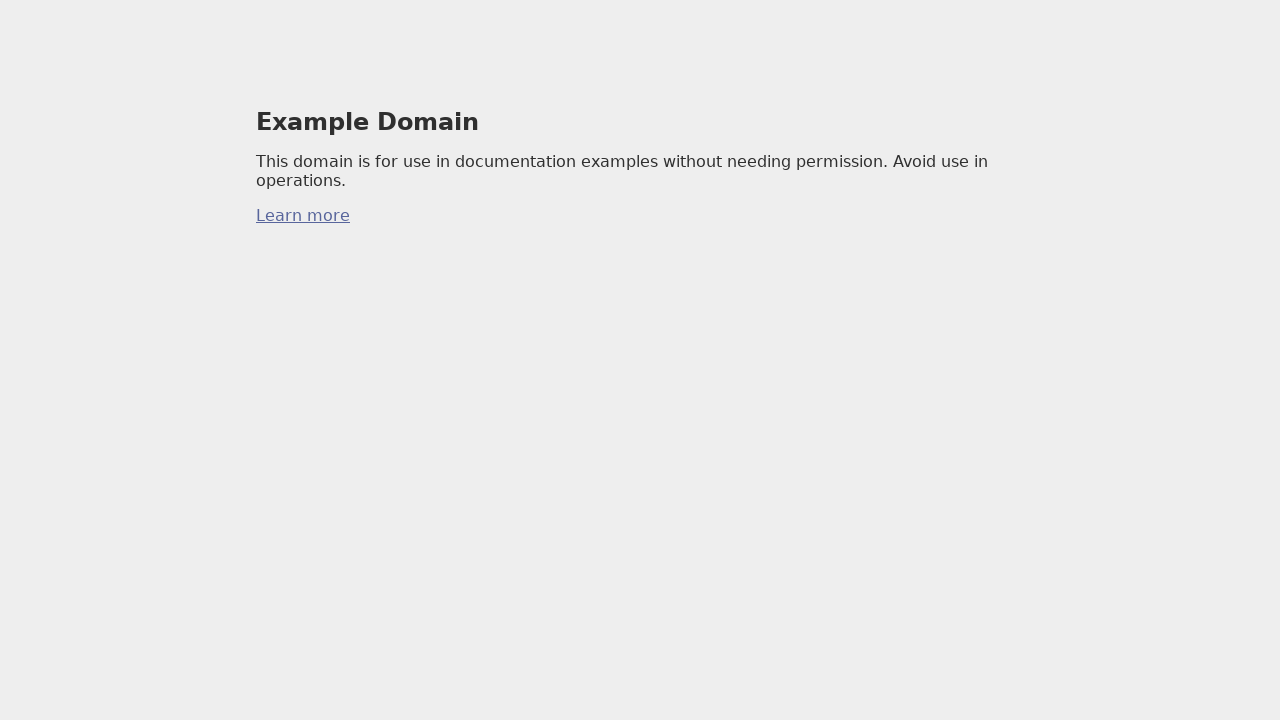